Checks if the Get Started button is enabled on WebdriverIO homepage

Starting URL: https://webdriver.io

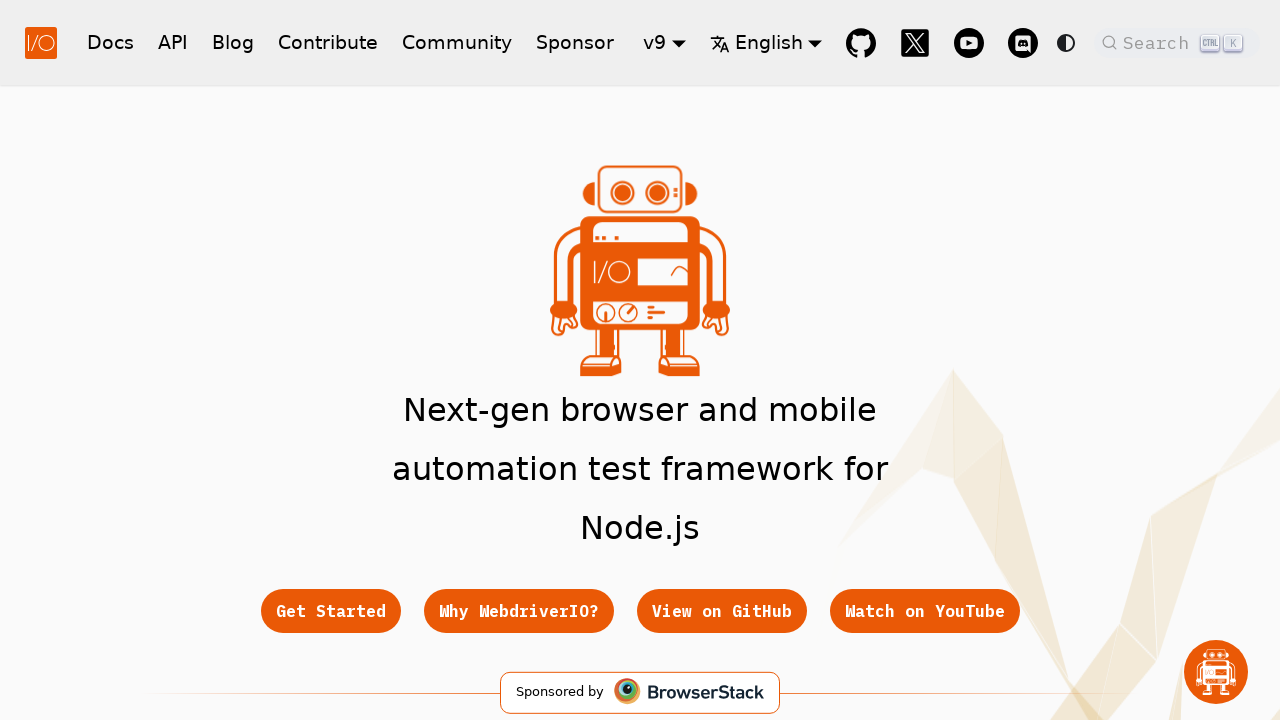

Waited for Get Started button to be visible
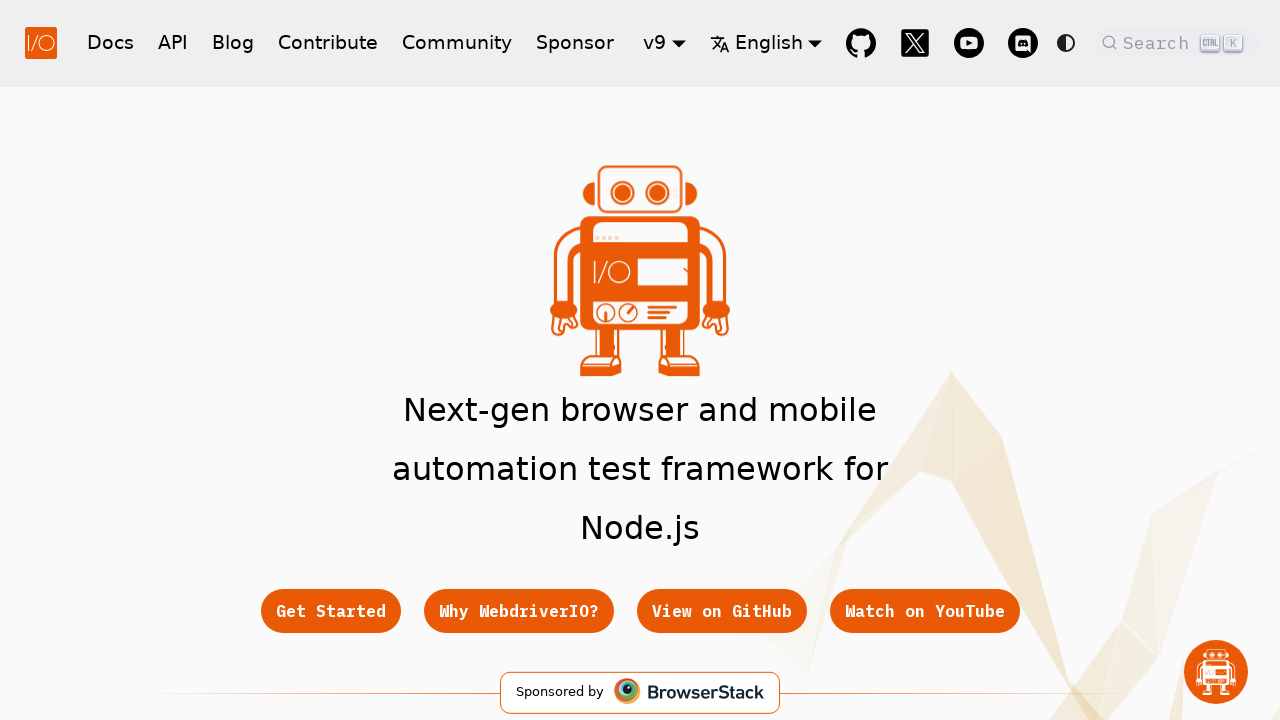

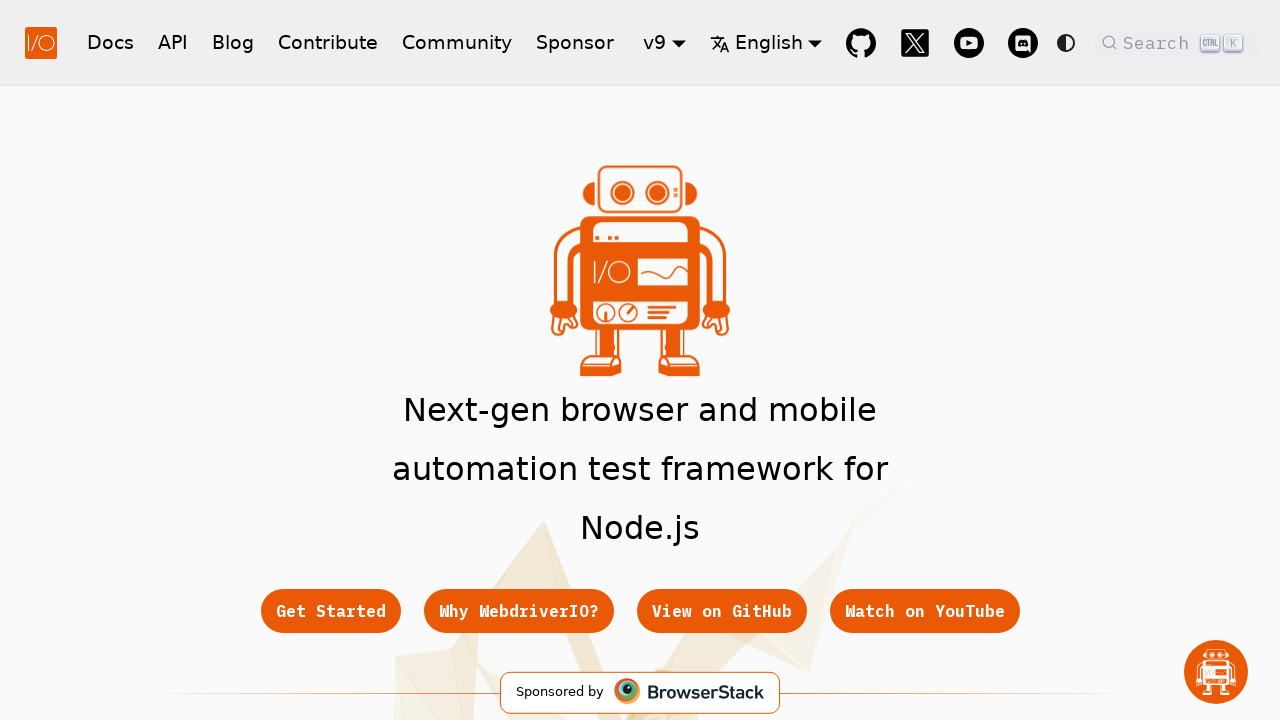